Tests tab/window handling functionality by opening multiple tabs through button clicks and switching between them

Starting URL: https://v1.training-support.net/selenium/tab-opener

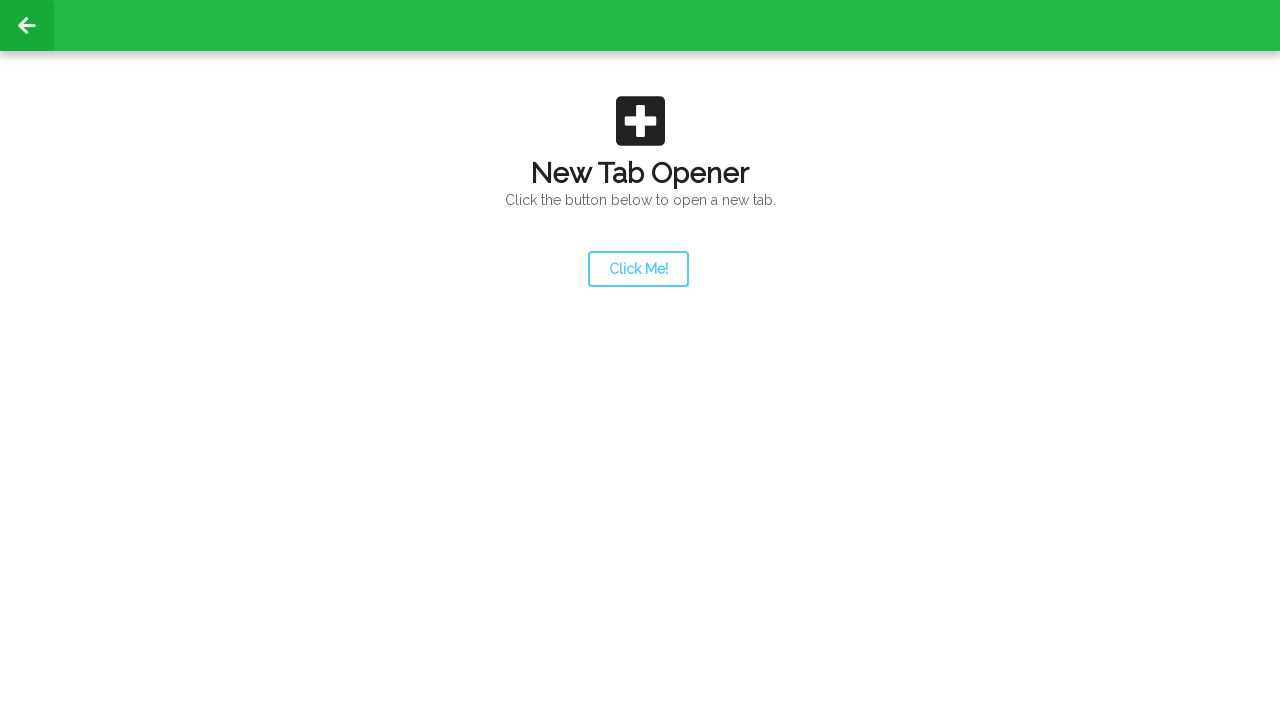

Clicked launcher button to open new tab at (638, 269) on #launcher
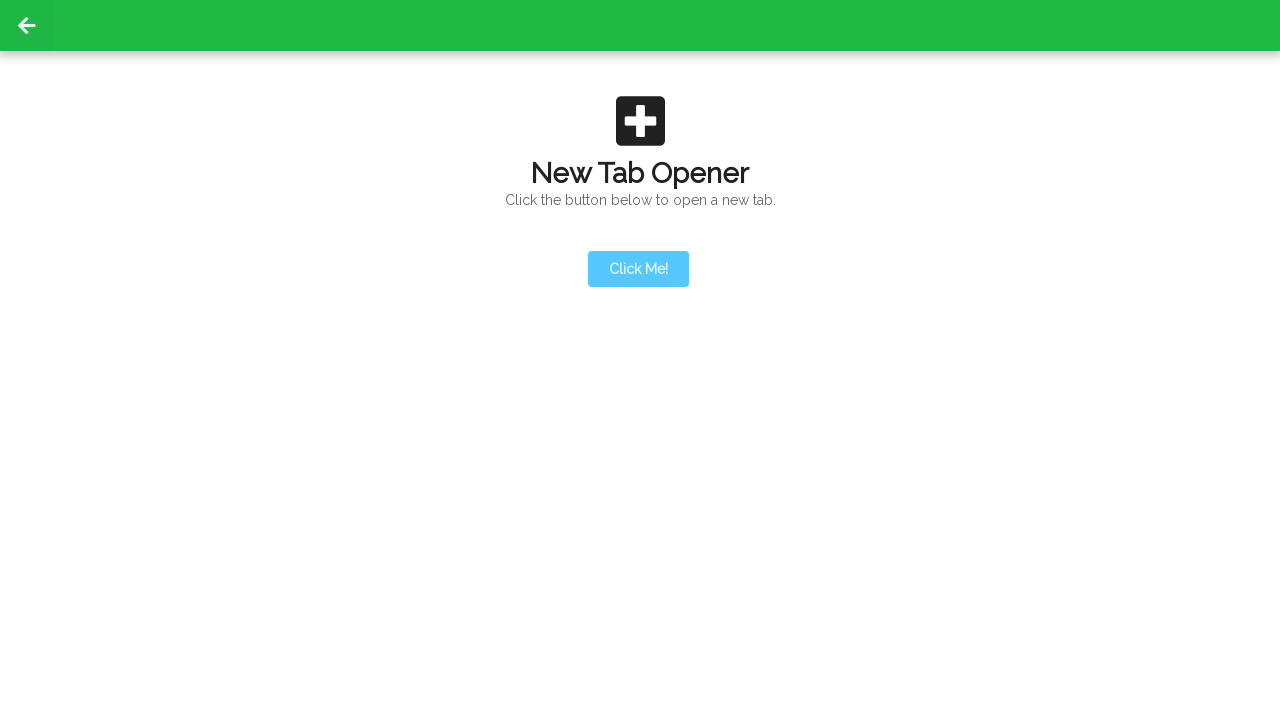

New tab opened and captured
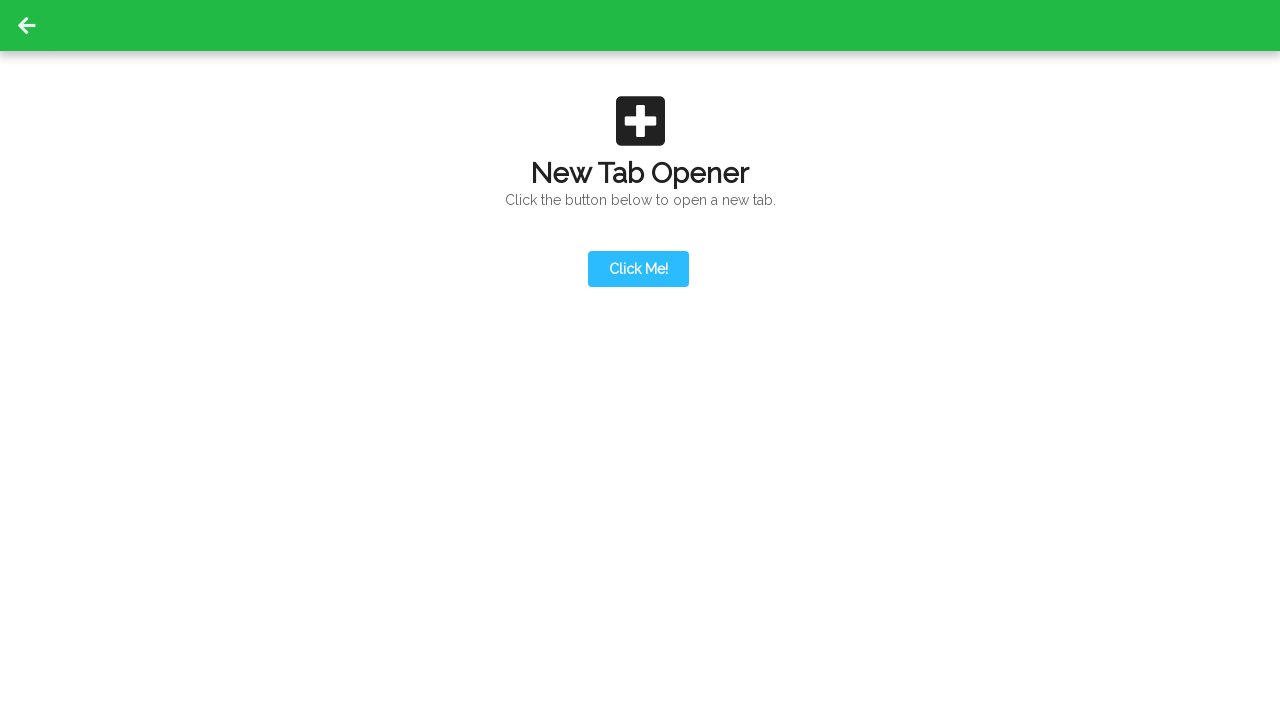

New tab loaded successfully
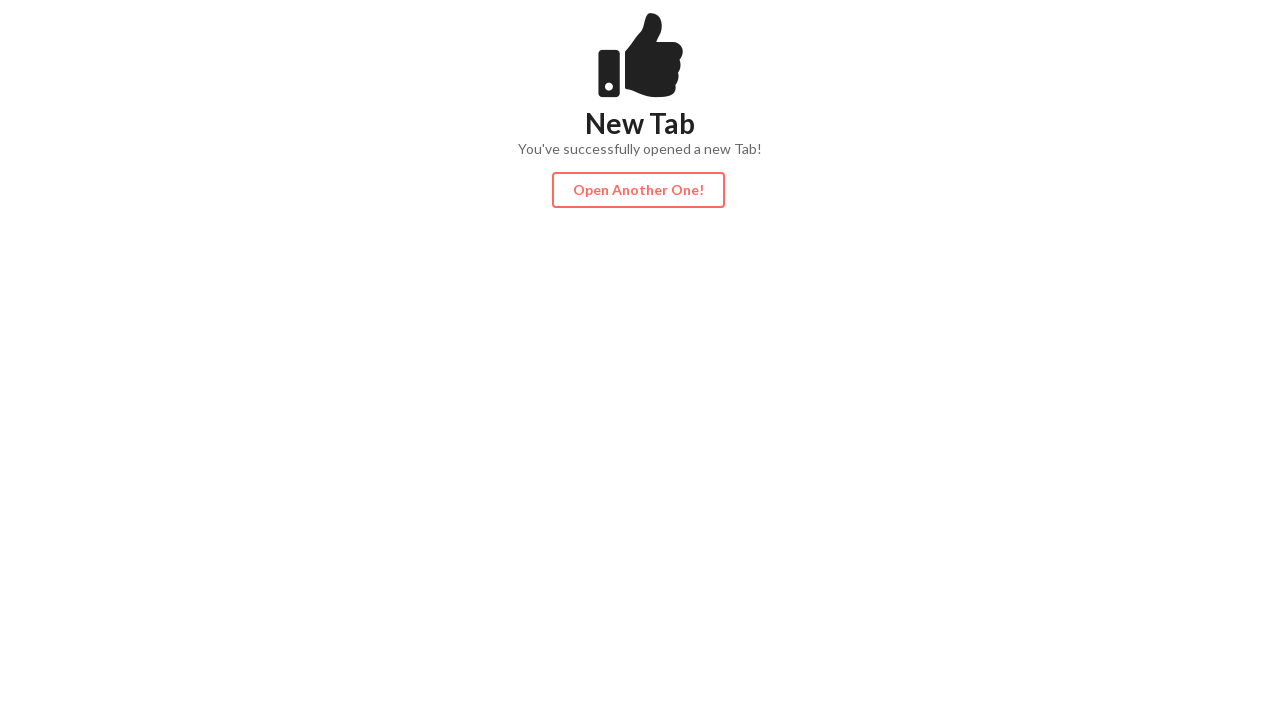

Action button found in new tab
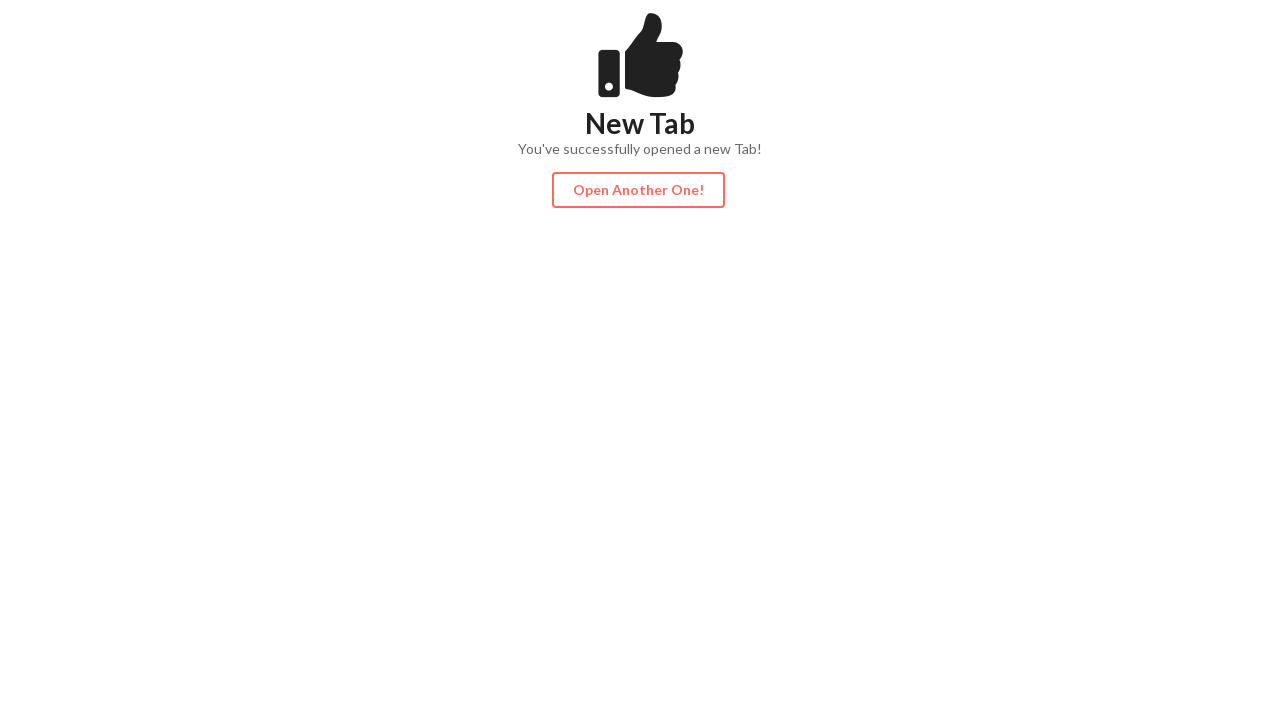

Clicked action button to open another tab at (638, 190) on #actionButton
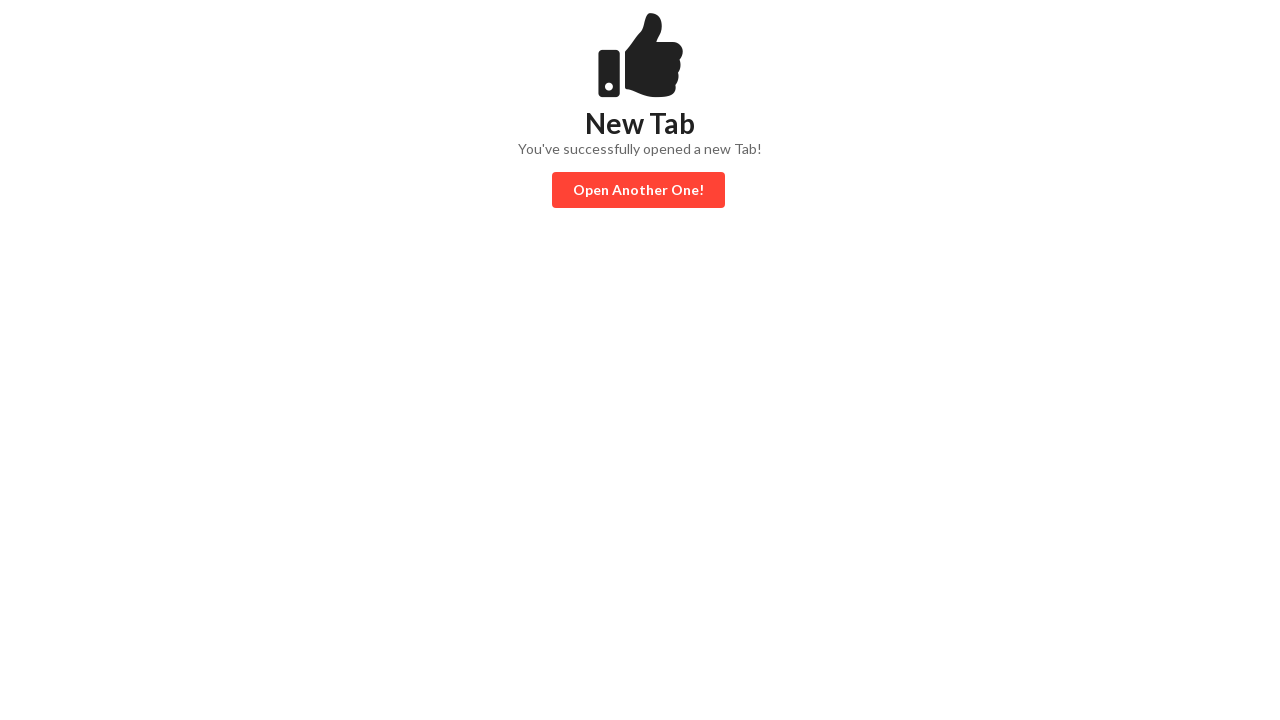

Newest tab loaded successfully
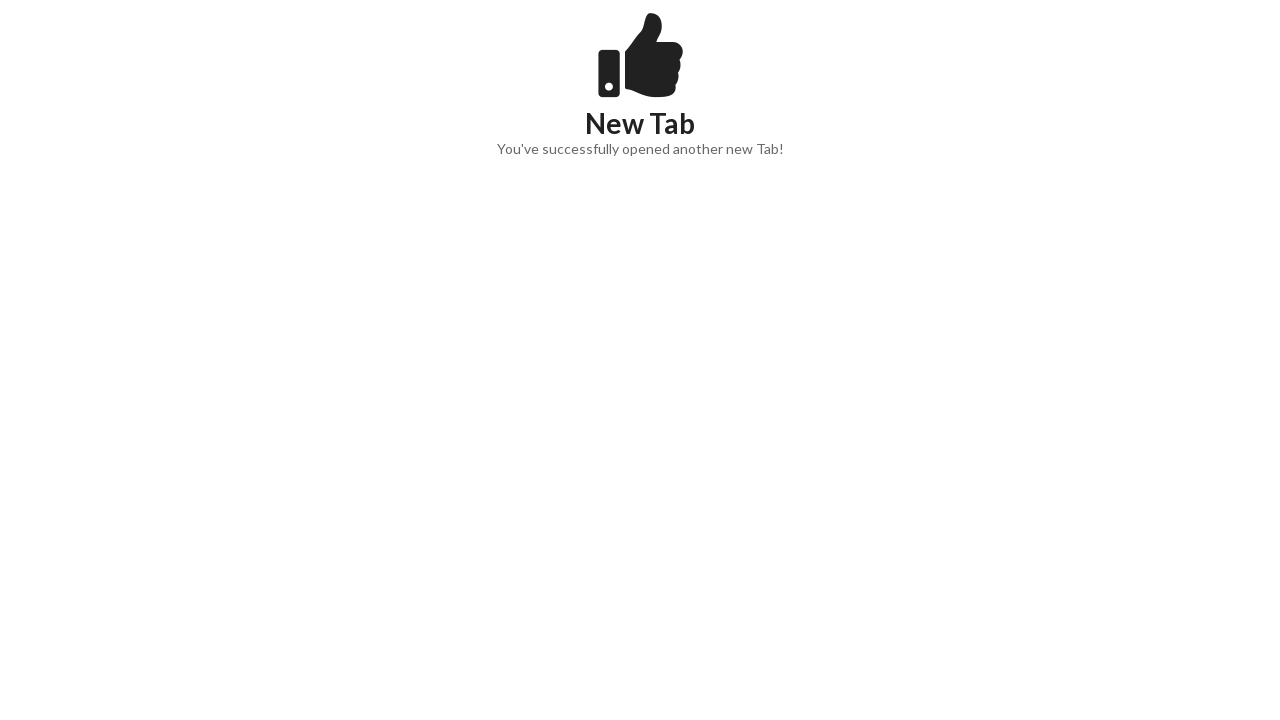

Content verified in the newest tab
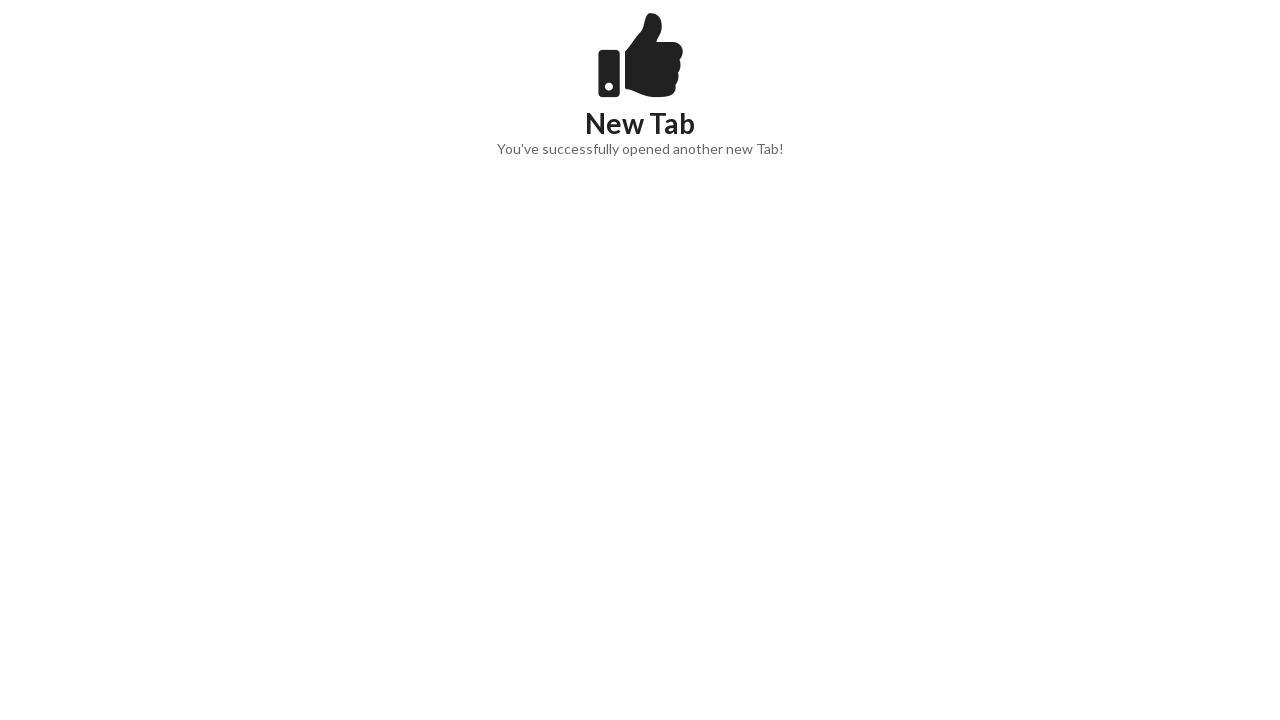

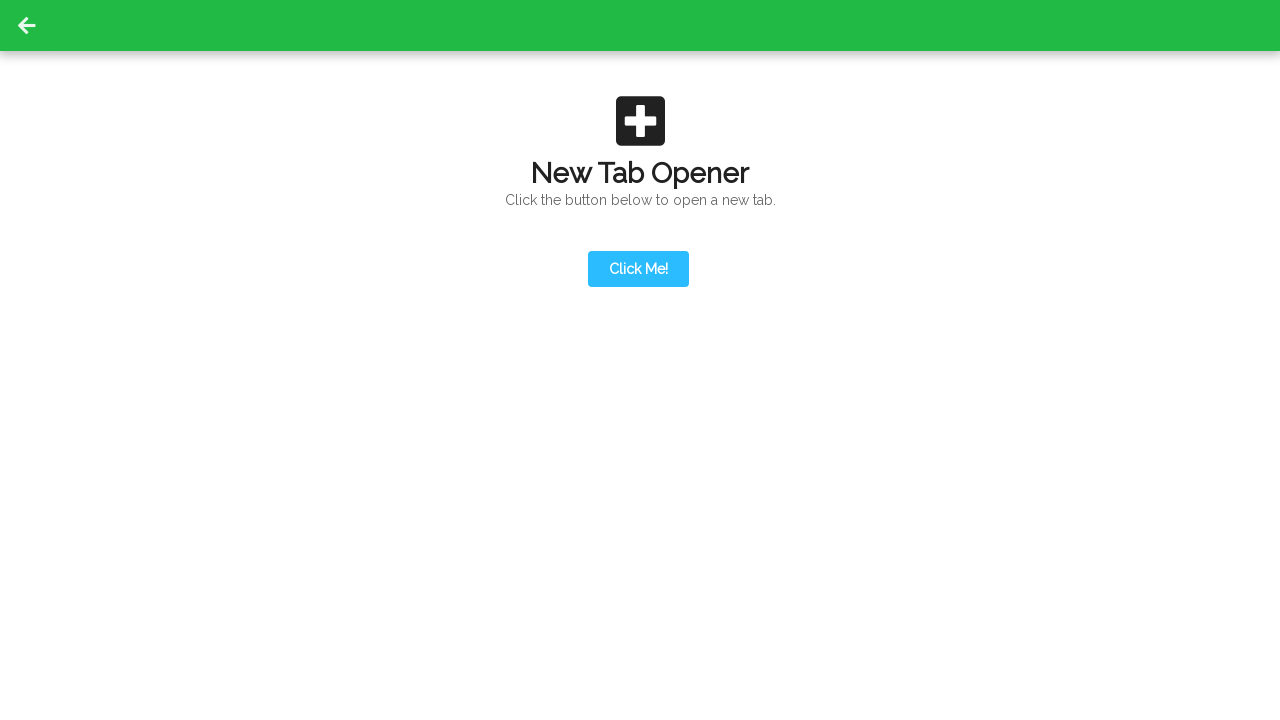